Tests JavaScript execution in the browser by navigating to a contact page and using execute_script to modify the styling of form elements (red background) and links (green color).

Starting URL: https://www.testifyltd.com/contact

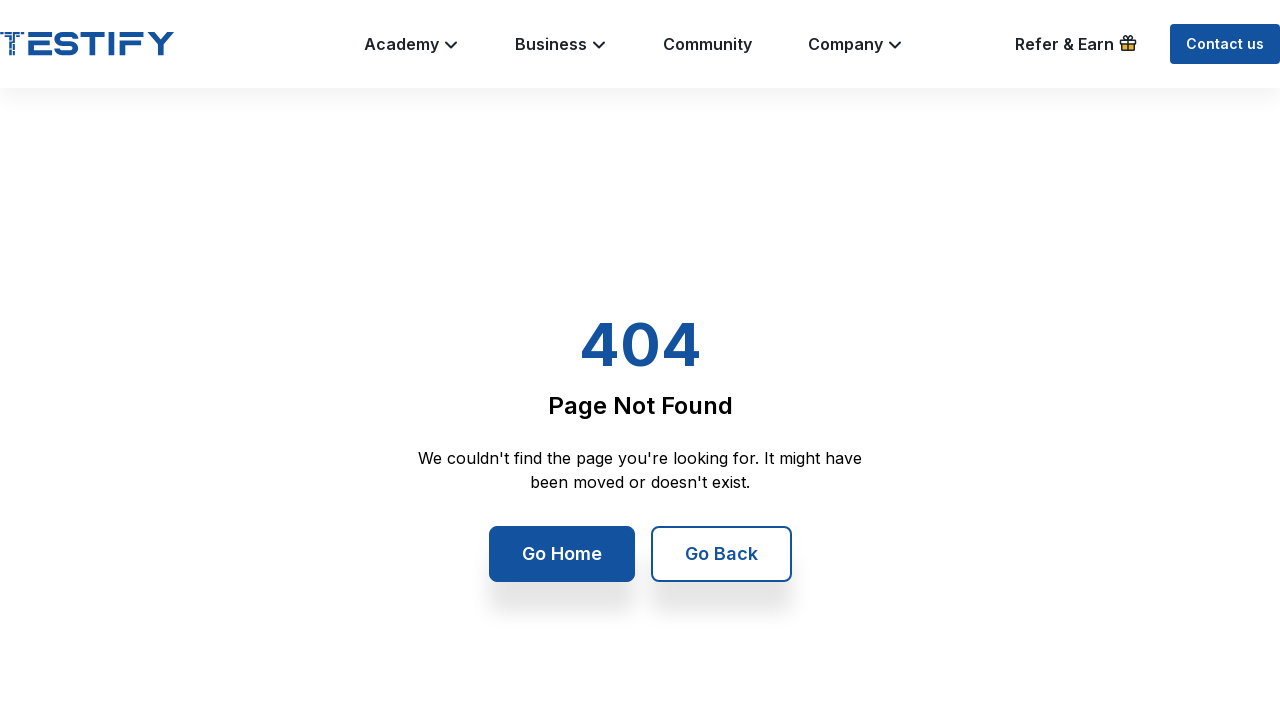

Navigated to contact page at https://www.testifyltd.com/contact
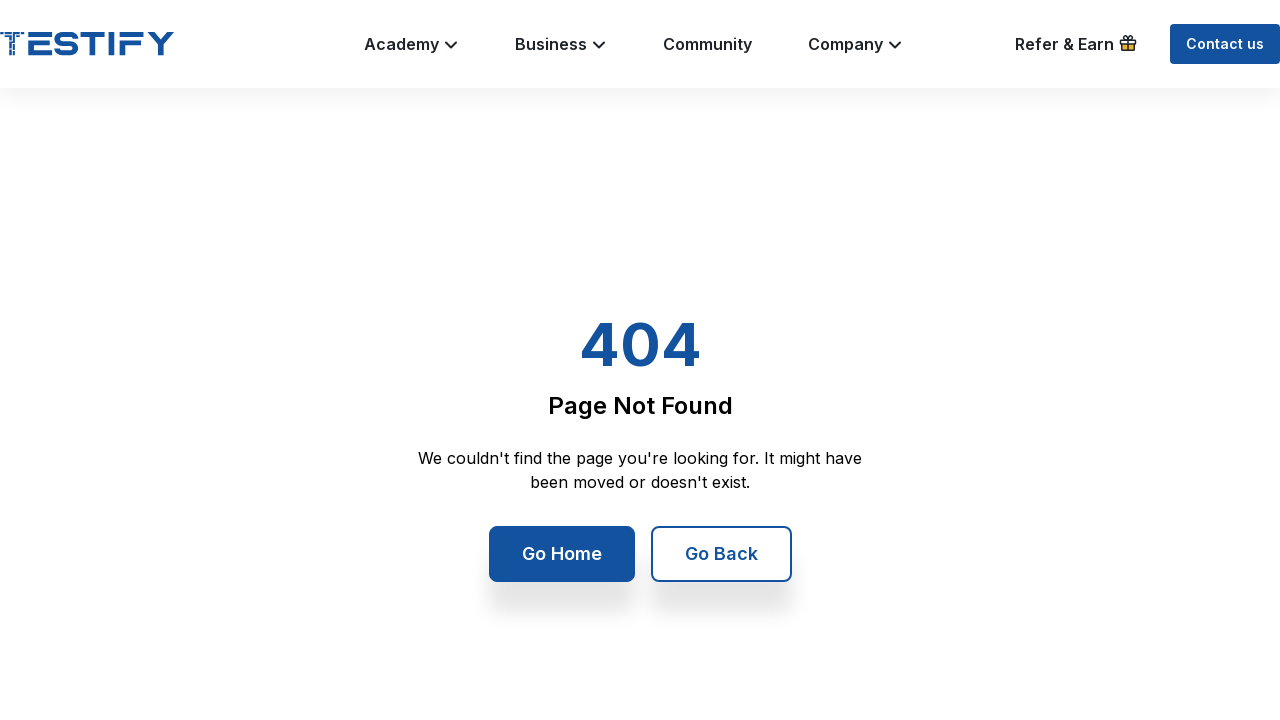

Executed JavaScript to set all form elements background color to red
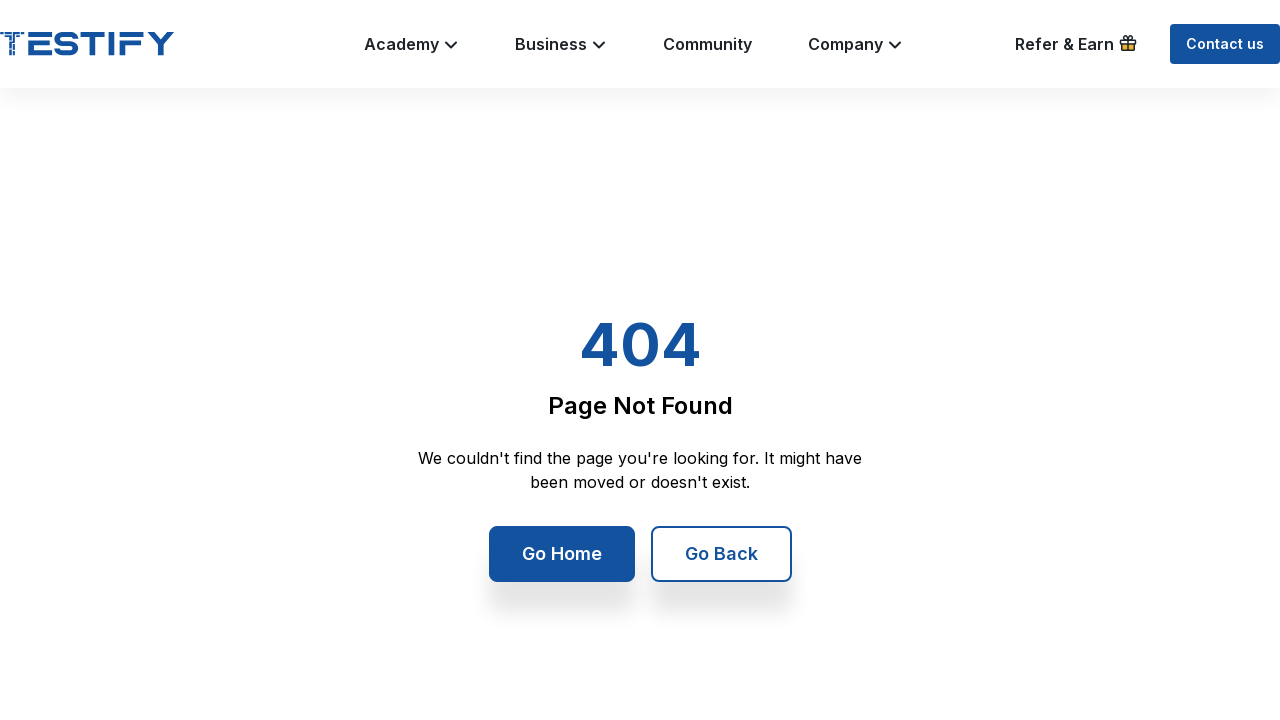

Executed JavaScript to set all link colors to green
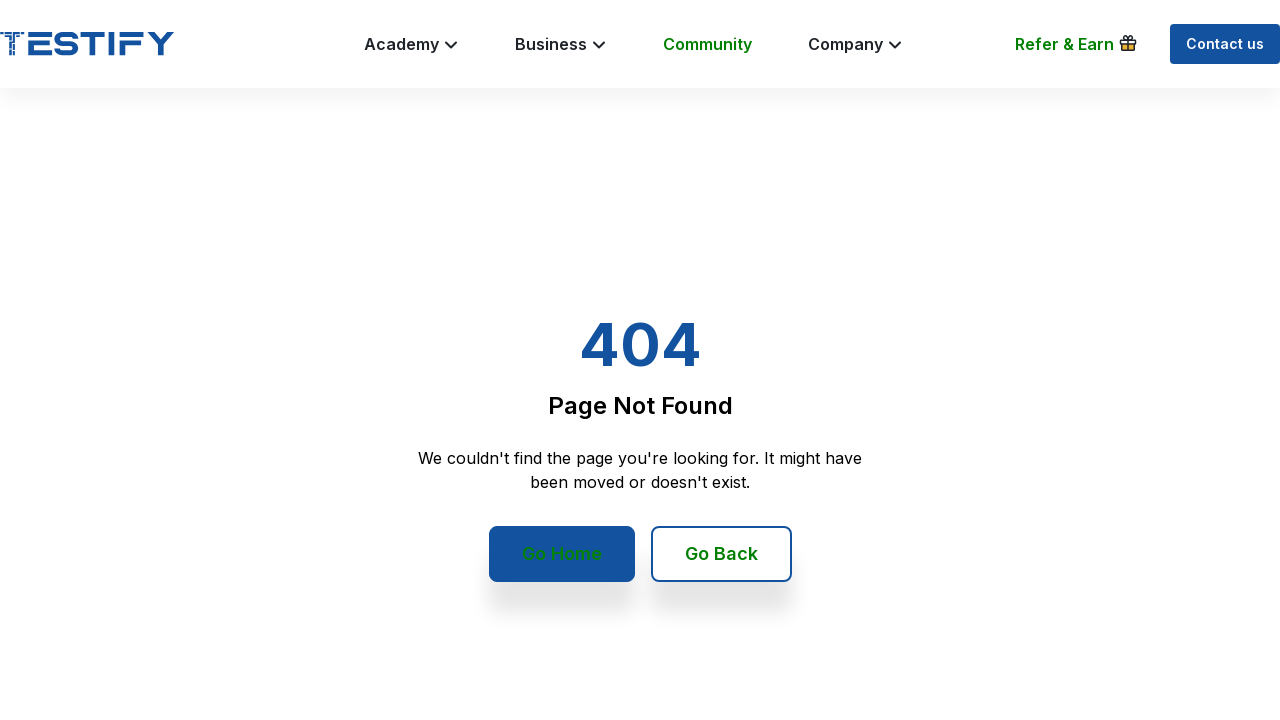

Waited 2 seconds to observe JavaScript changes
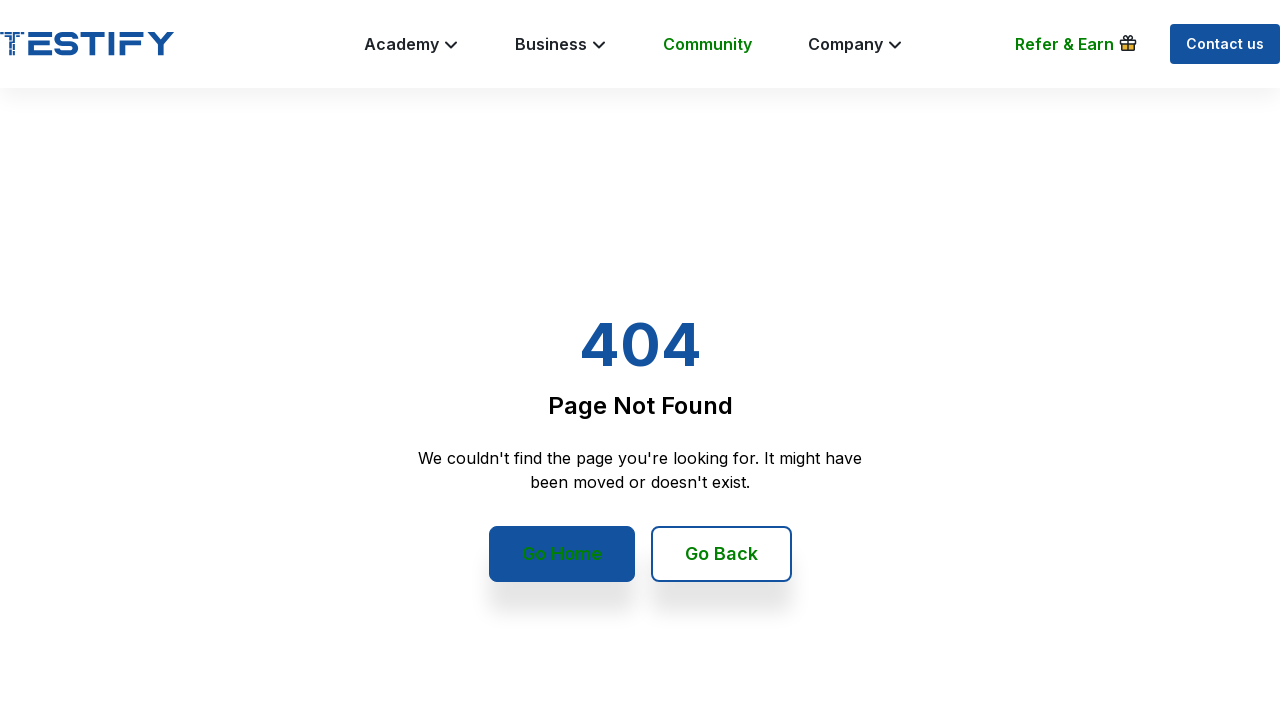

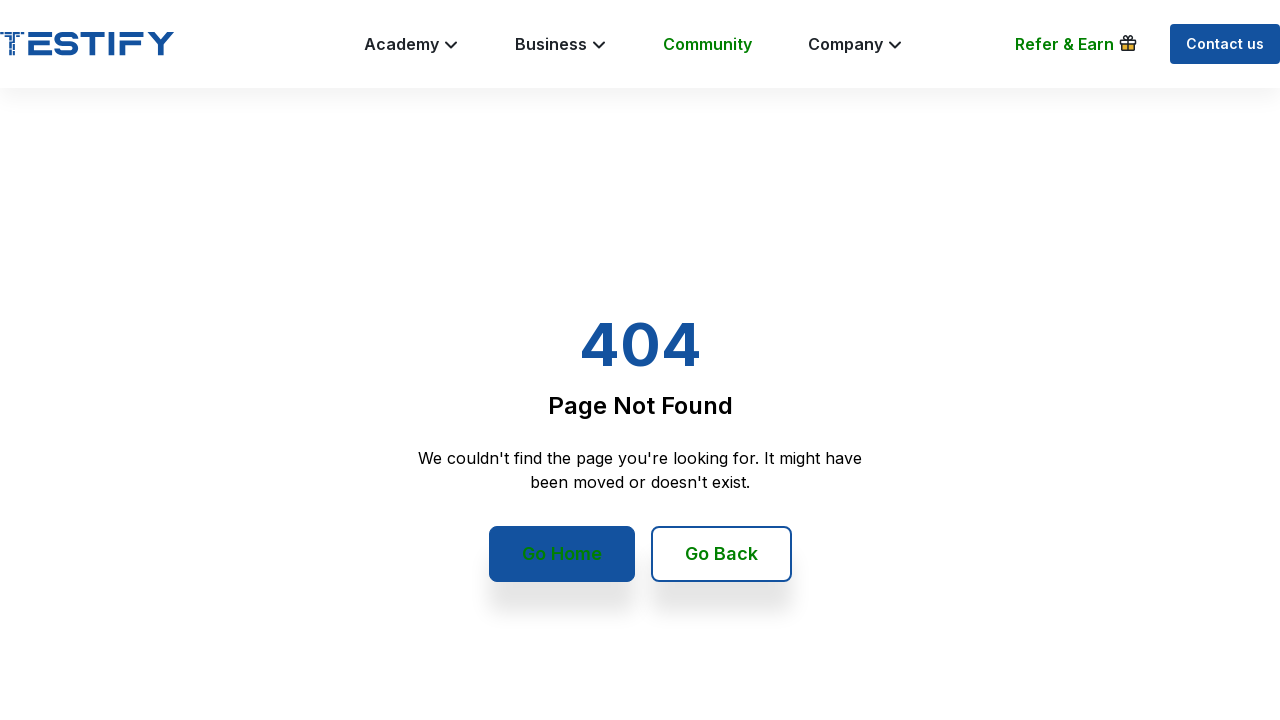